Tests right-click (context click) mouse action on a button element and verifies the result message appears

Starting URL: https://demoqa.com/buttons

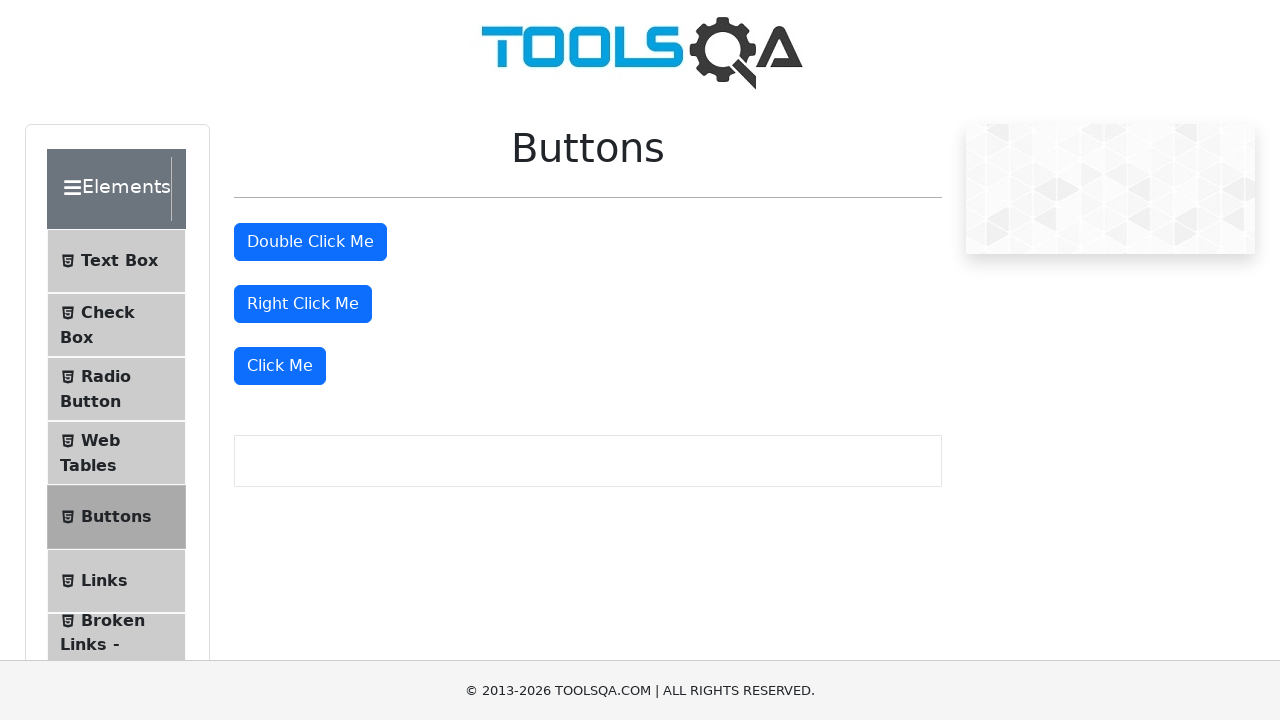

Located the right-click button element
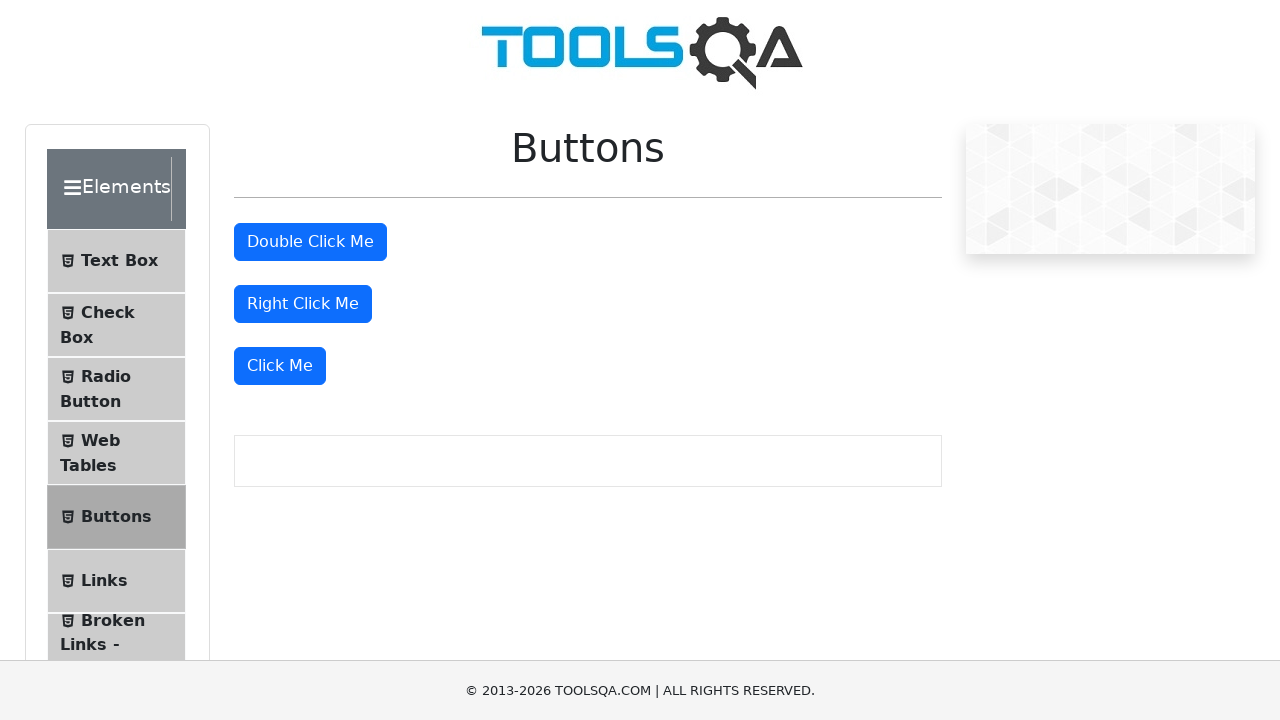

Performed right-click (context click) on the button at (303, 304) on xpath=//button[text()='Right Click Me']
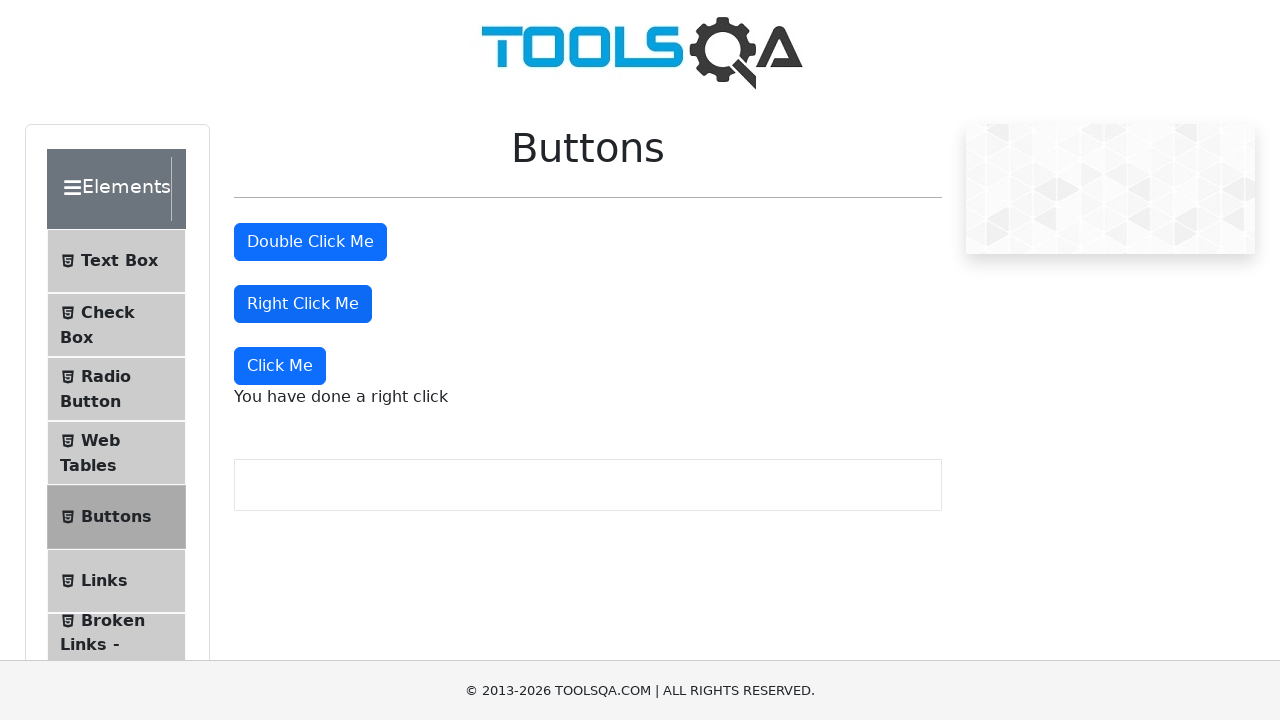

Right-click result message appeared on the page
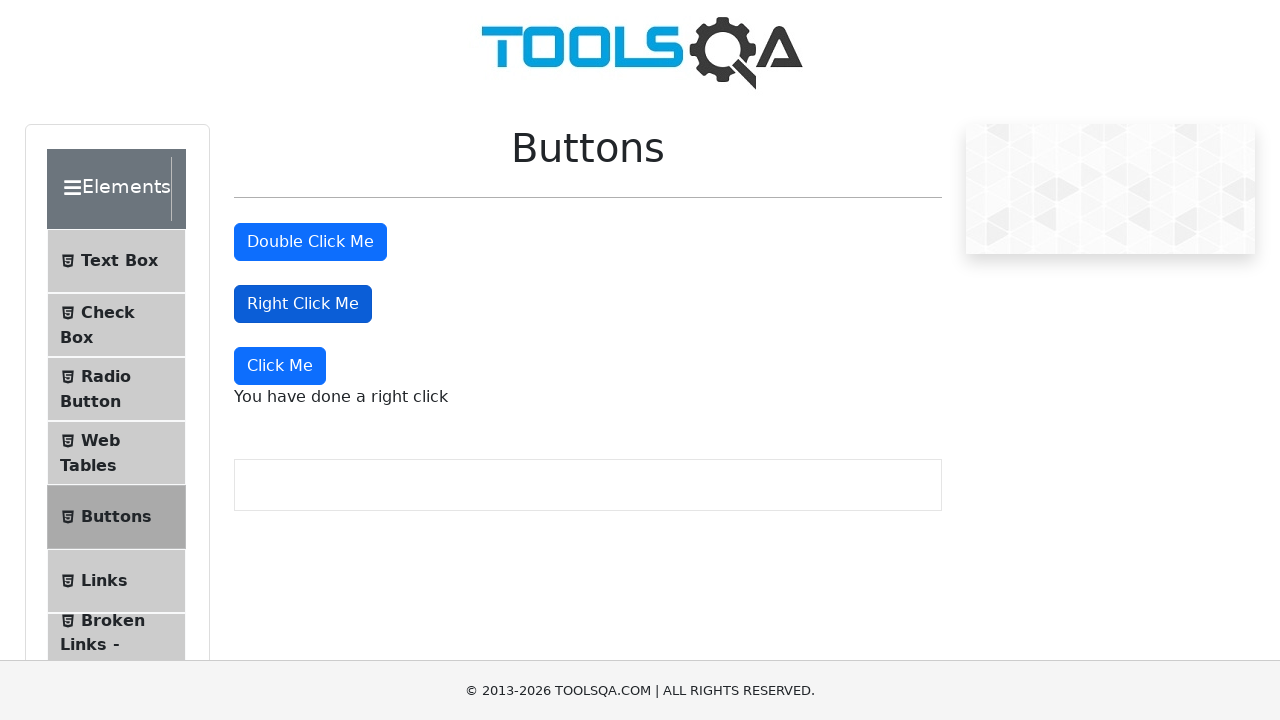

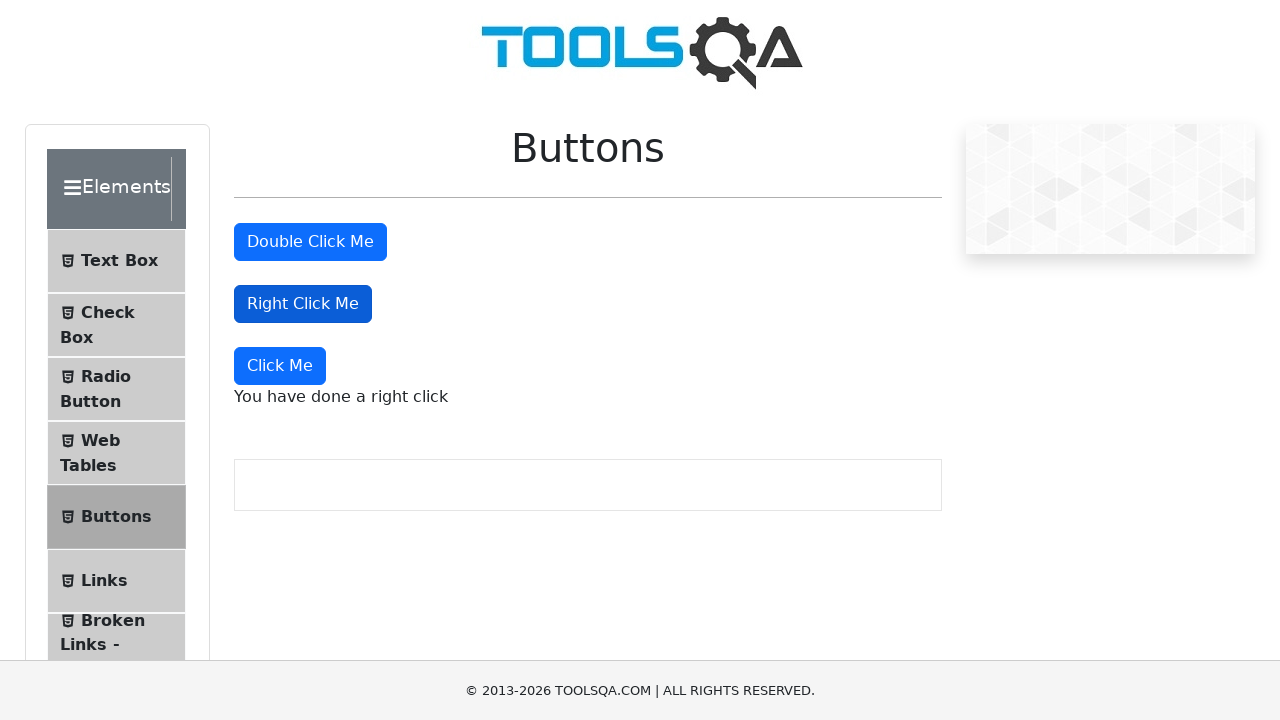